Opens the PolicyBazaar insurance comparison website and waits for the page to load with maximized window settings.

Starting URL: https://www.policybazaar.com

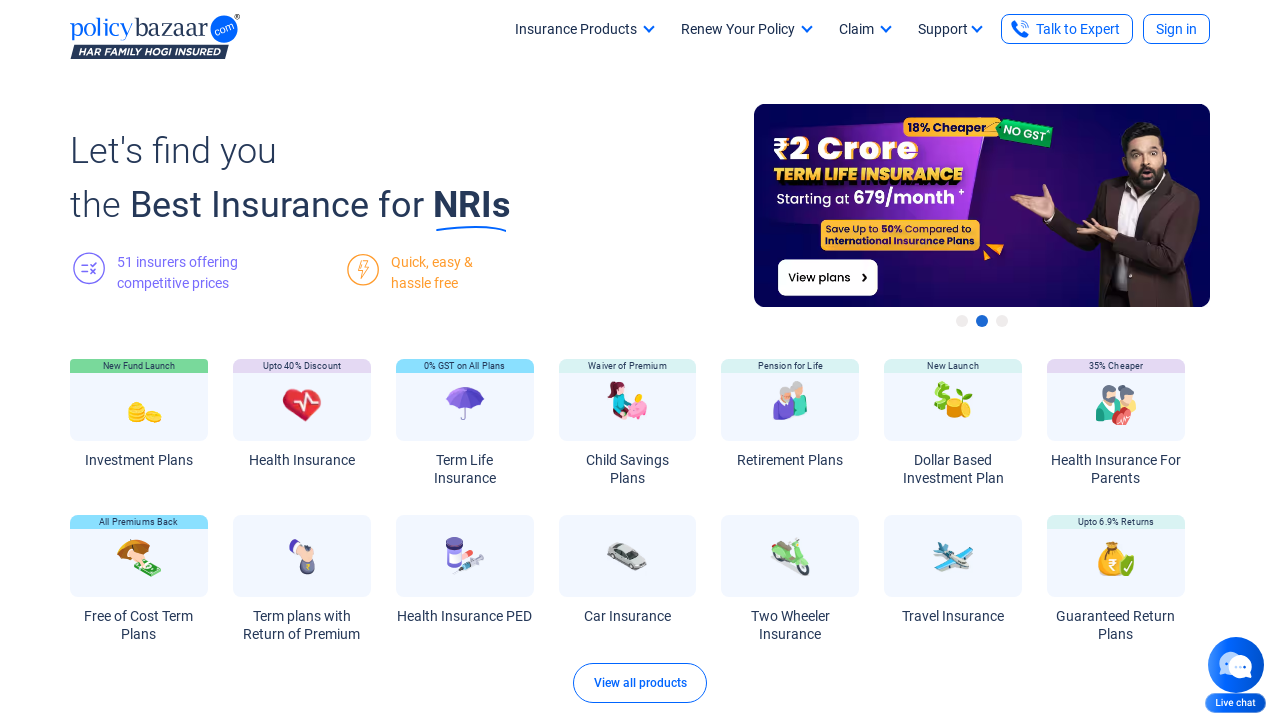

Navigated to PolicyBazaar website
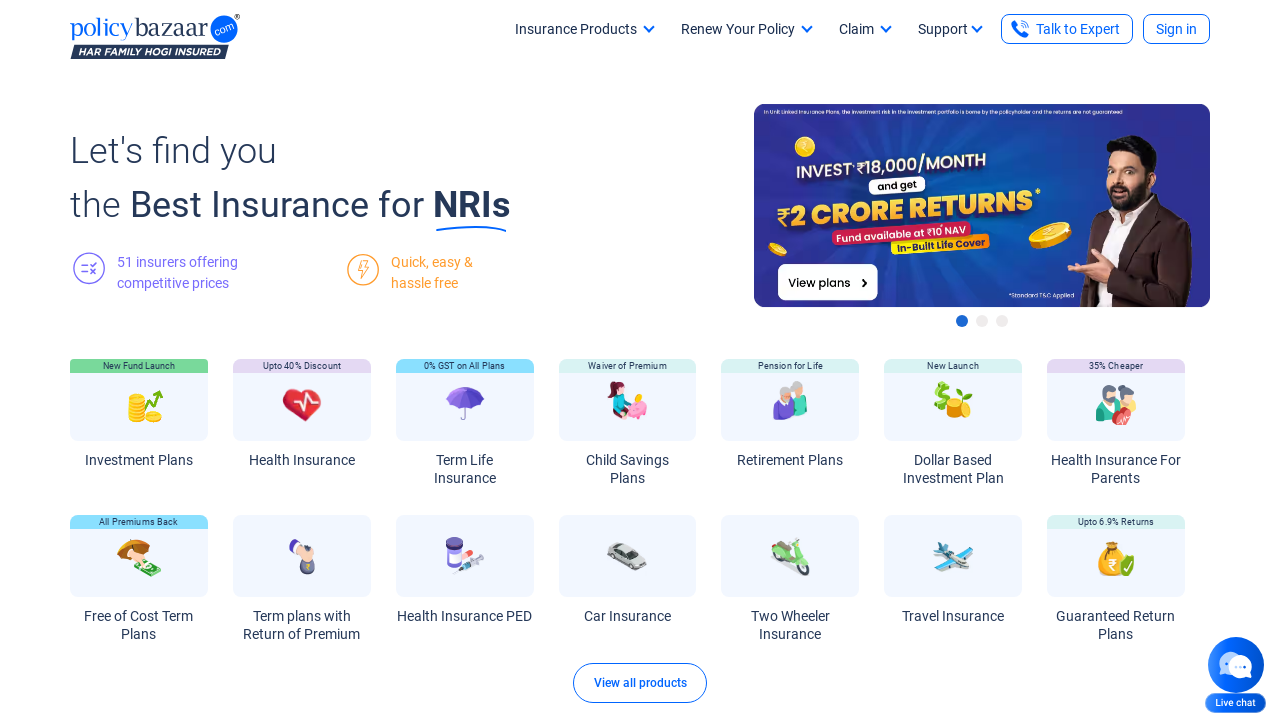

Set viewport to maximized window size (1920x1080)
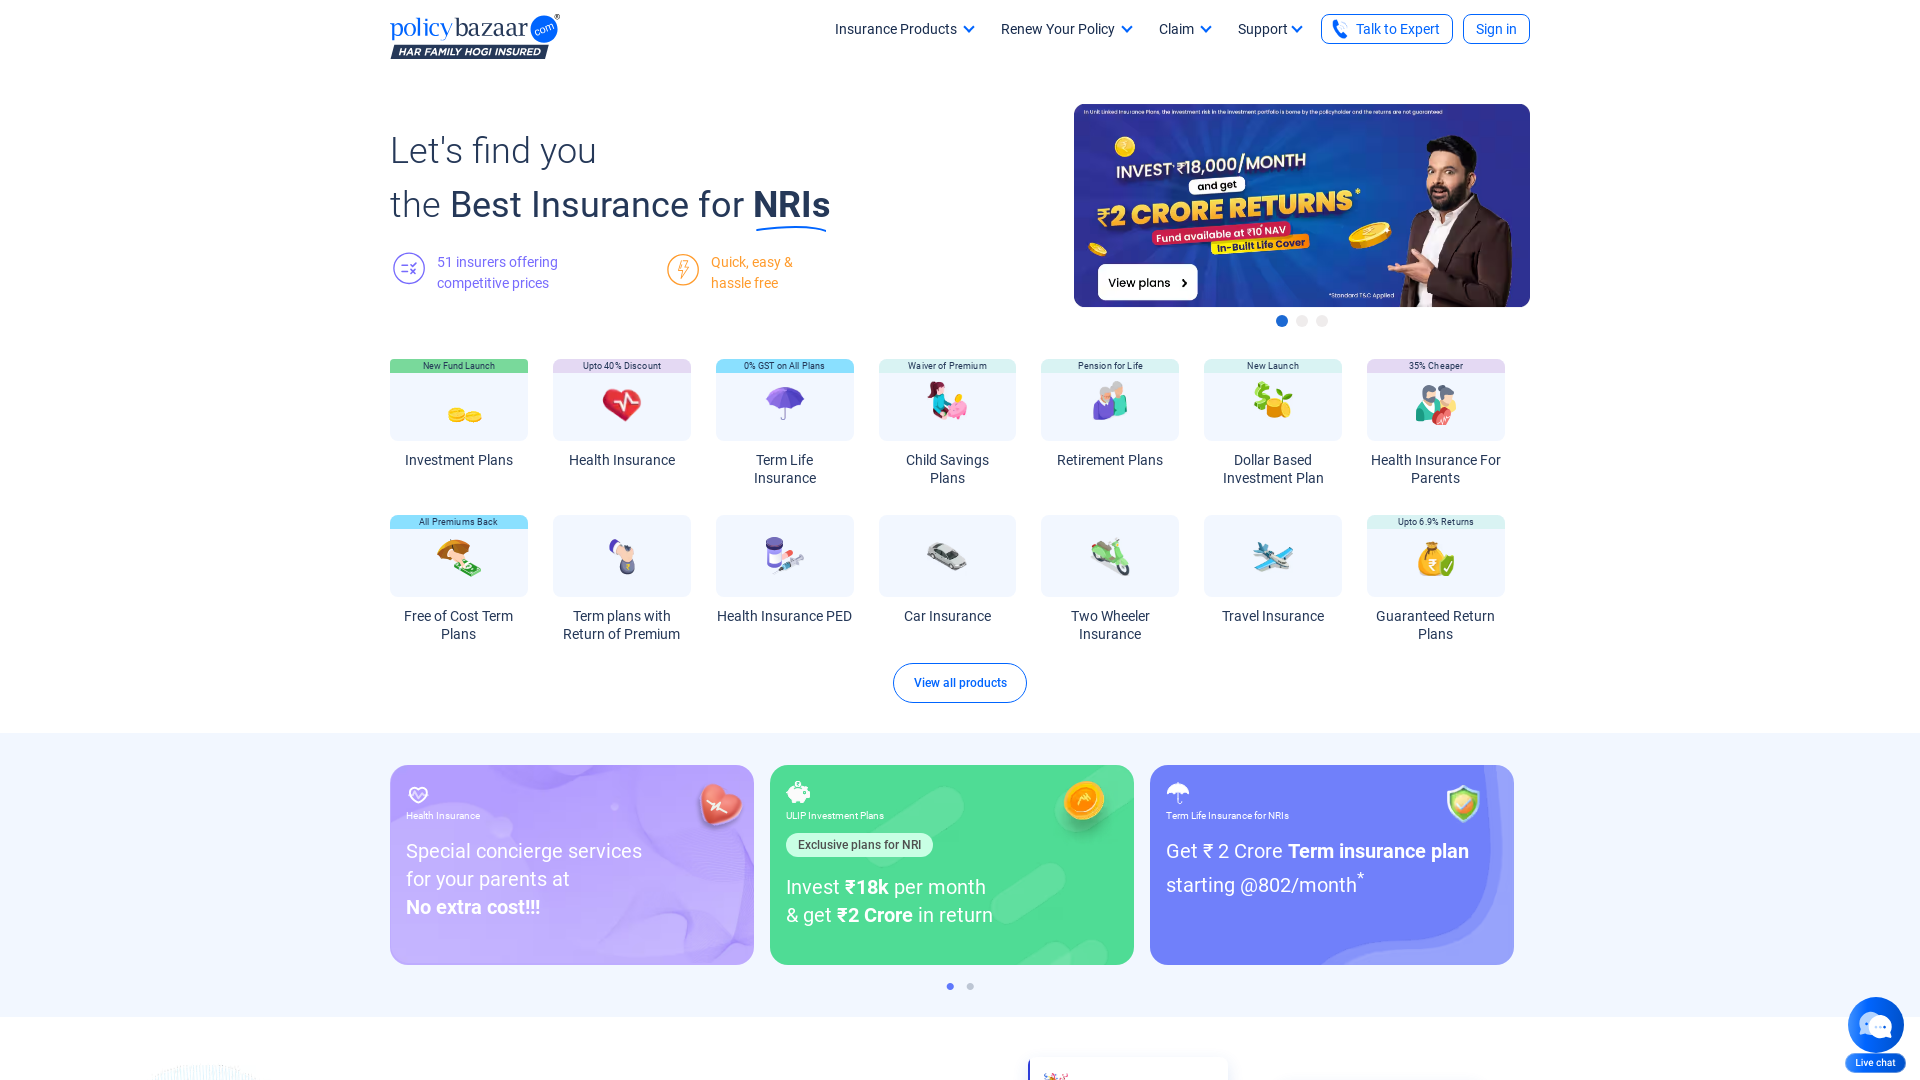

Page DOM content loaded
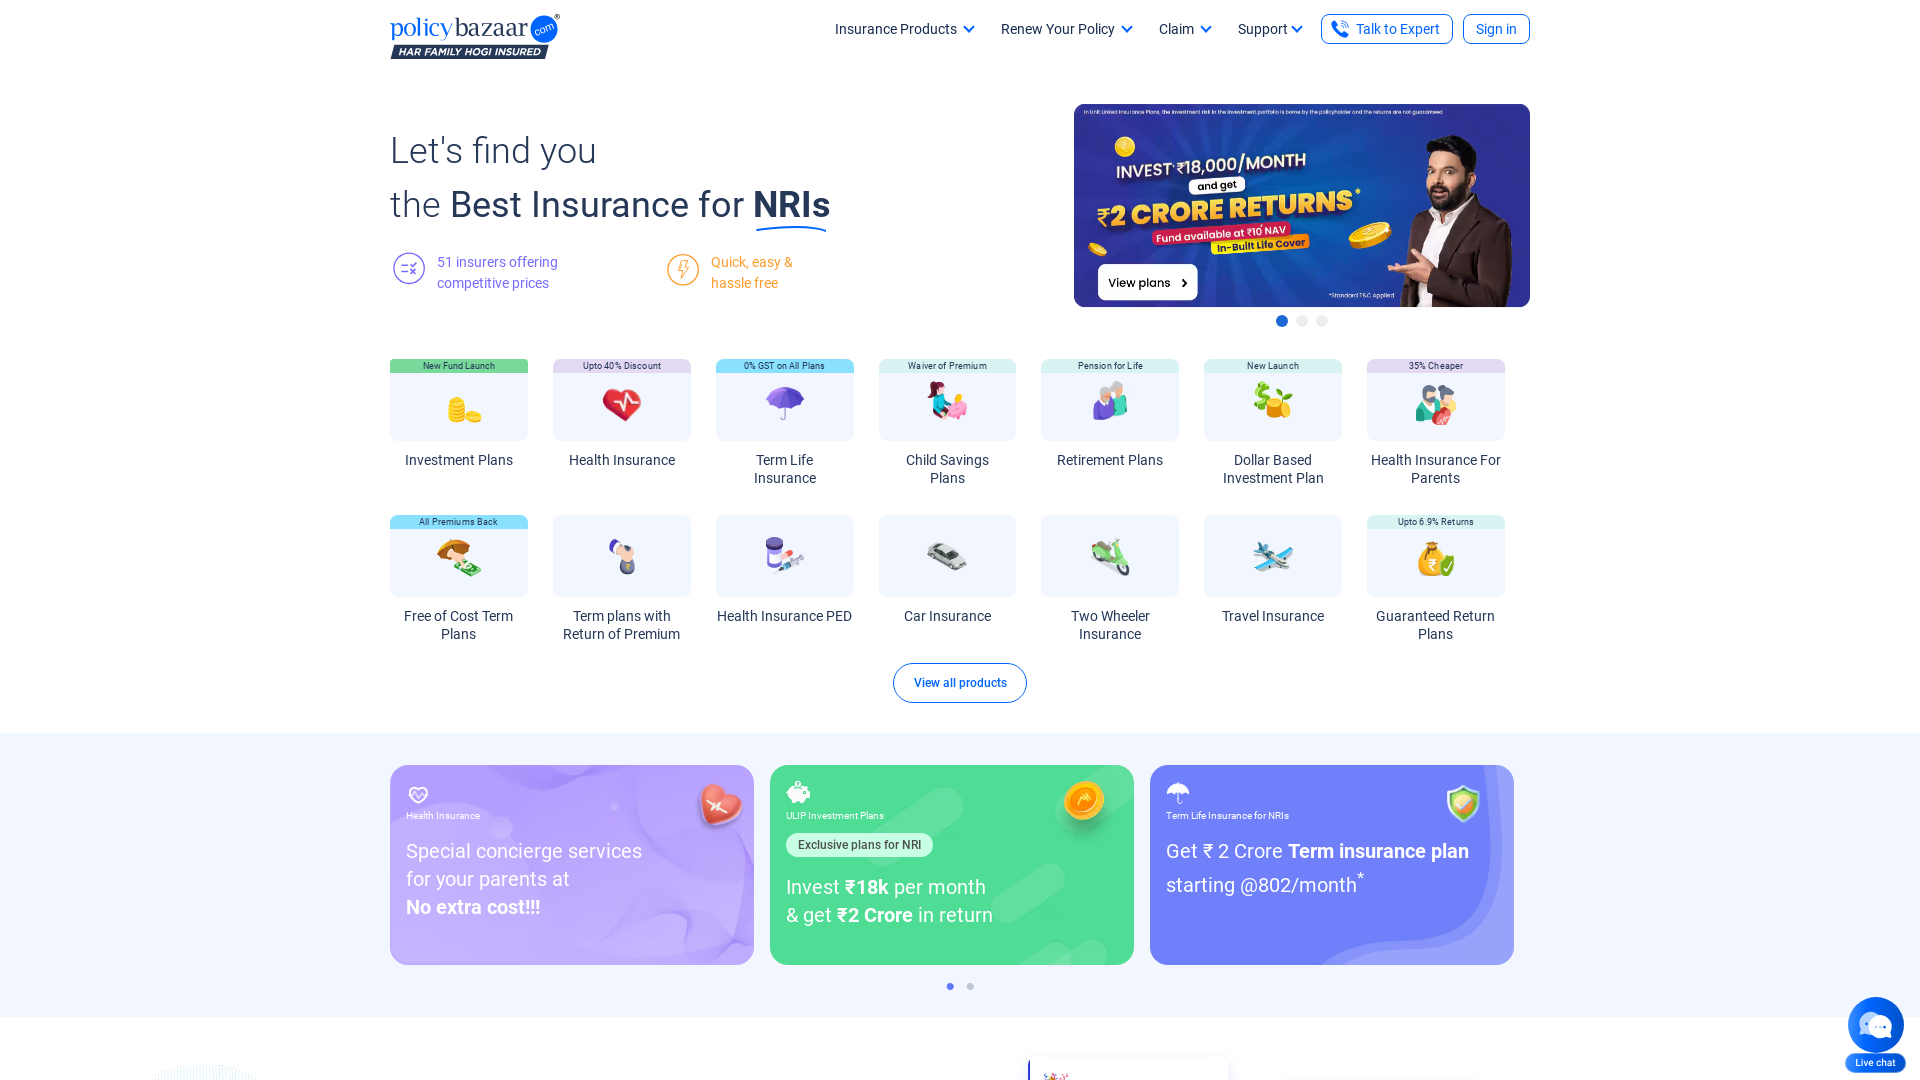

Waited 2 seconds for page elements to fully render
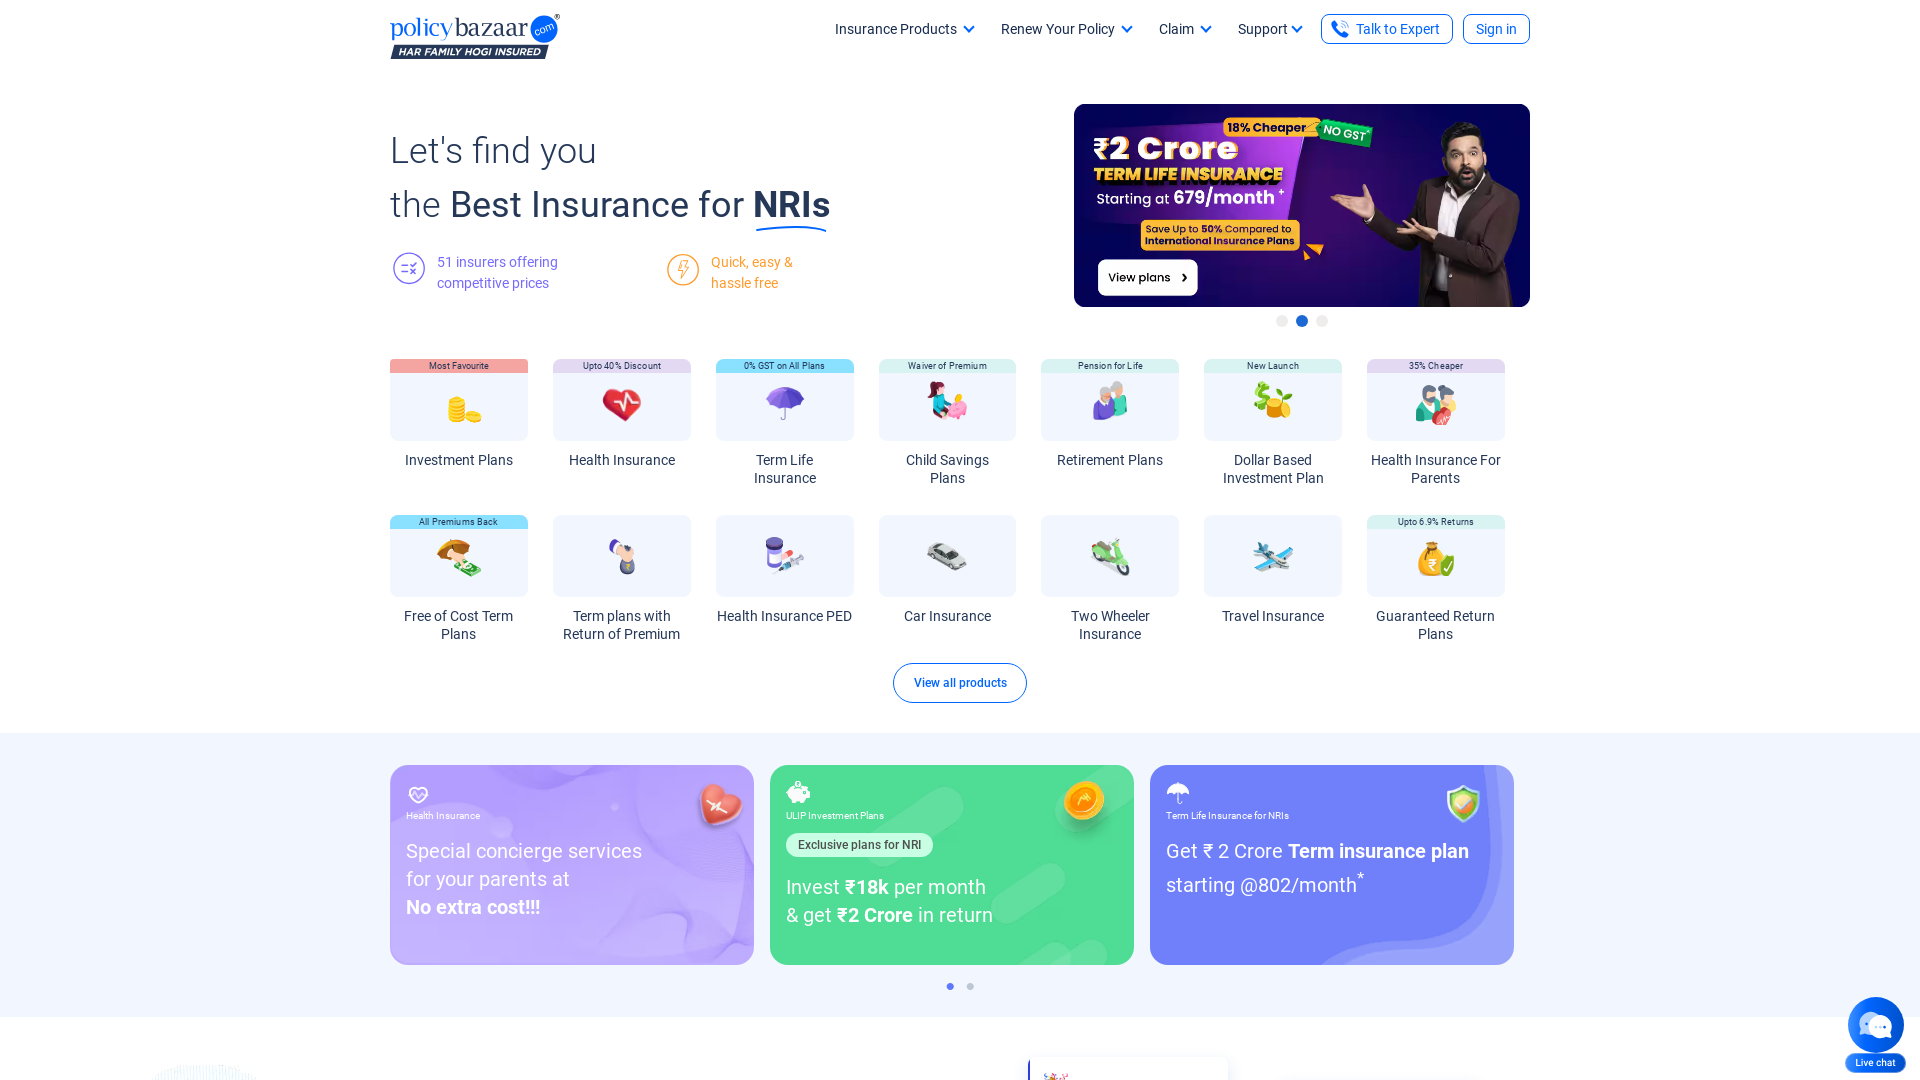

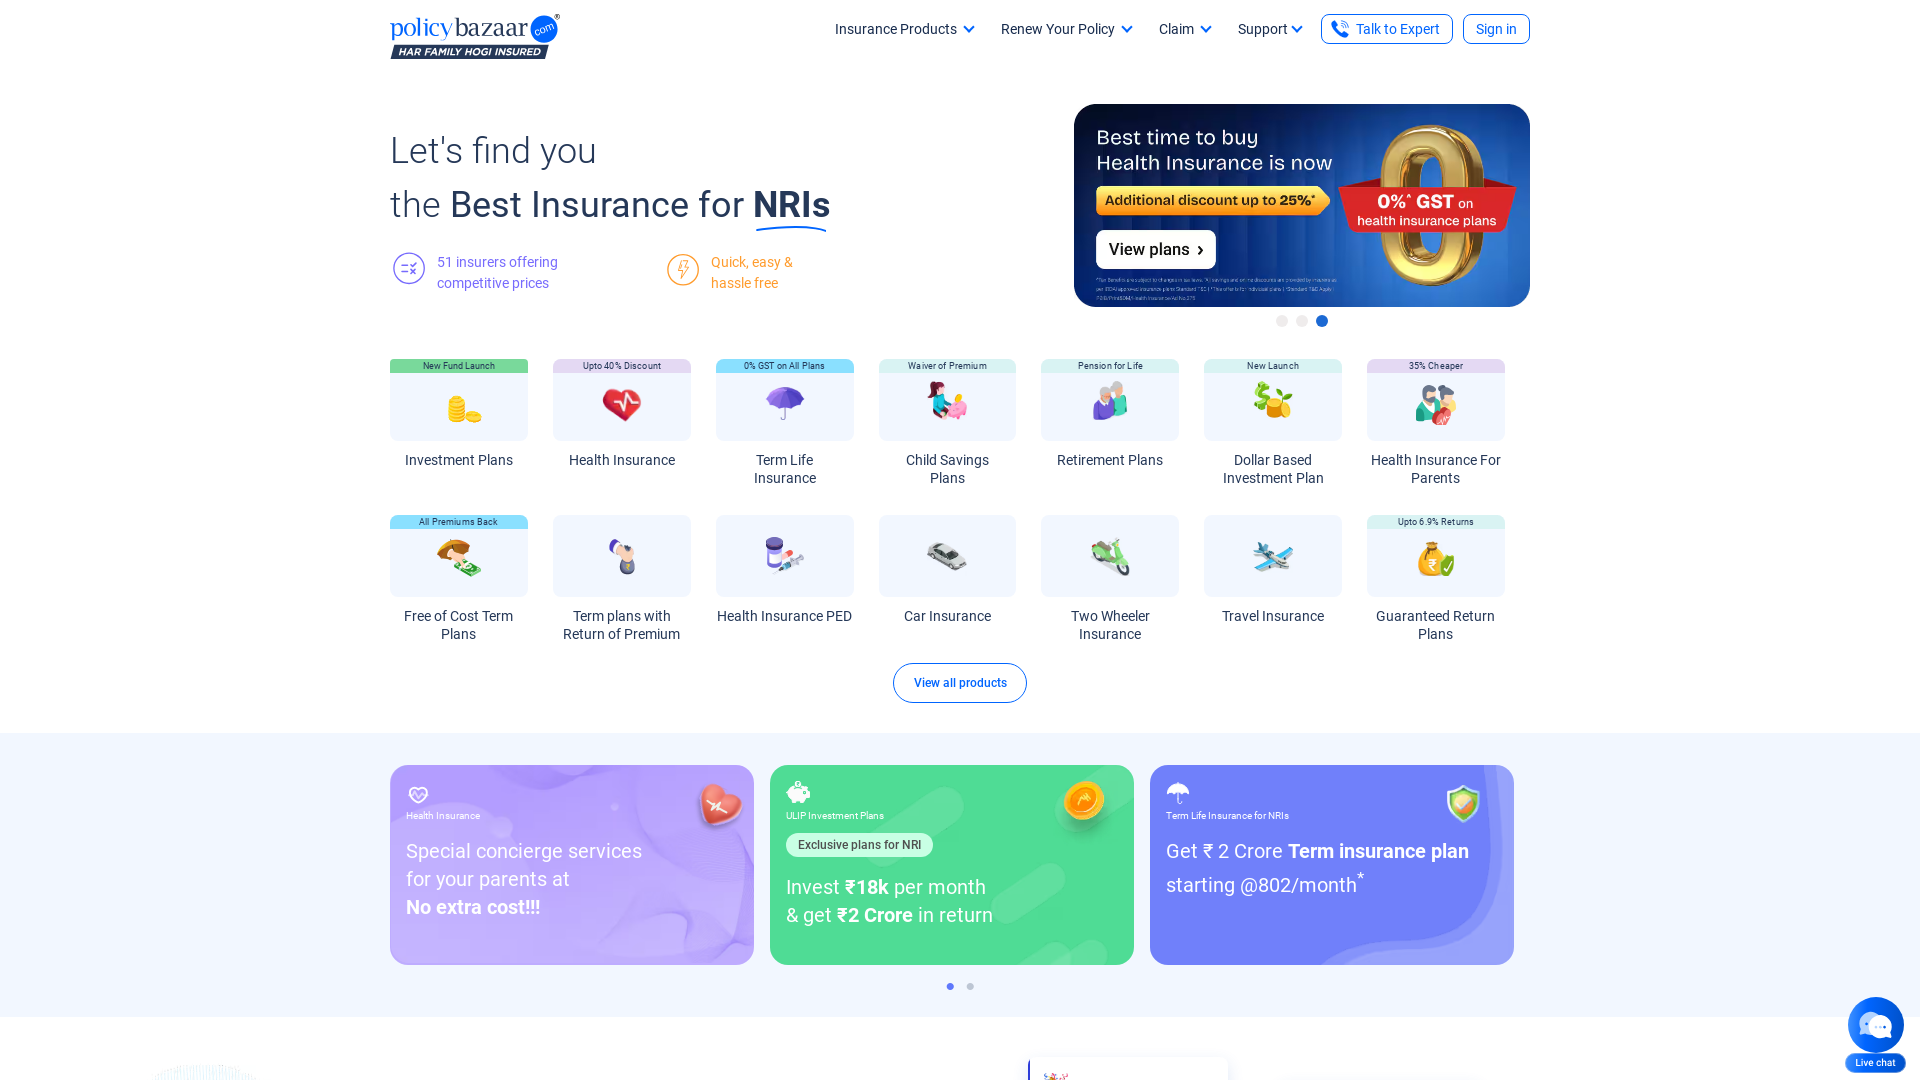